Navigates to the FreeRangers homepage and clicks on the Talleres link to verify navigation to the workshops section

Starting URL: https://www.freerangetesters.com

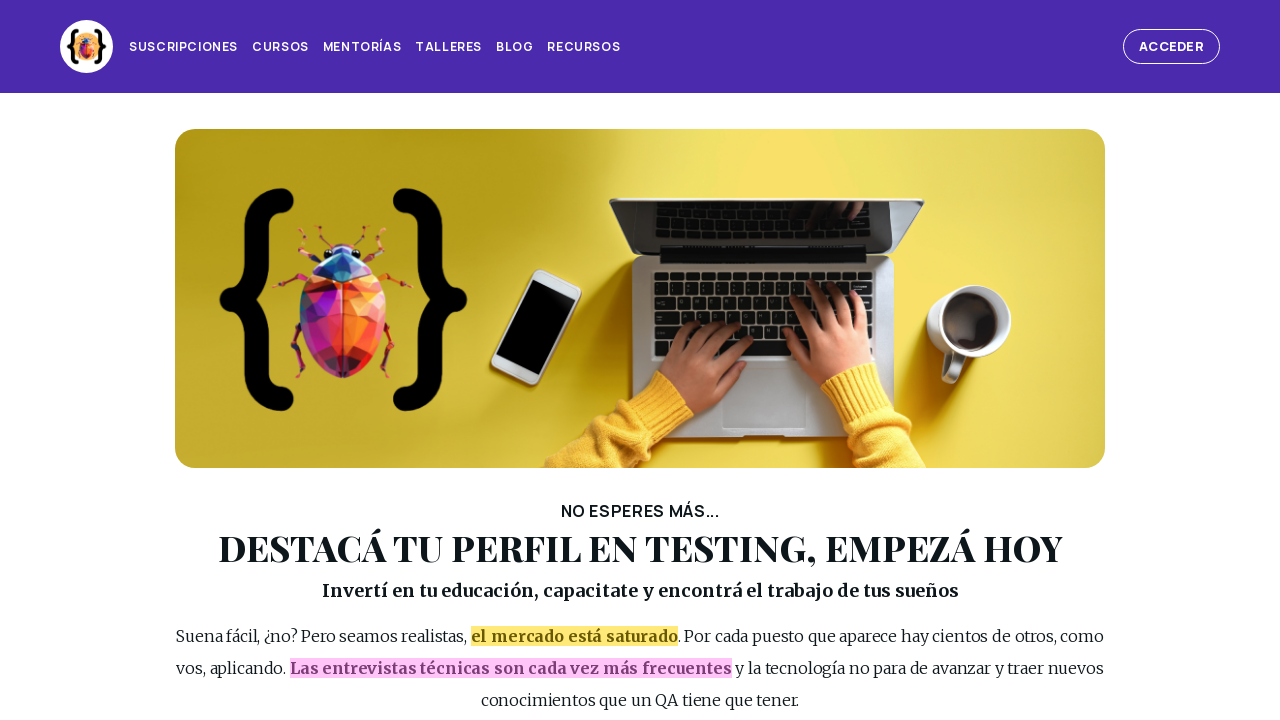

Page header loaded and is visible
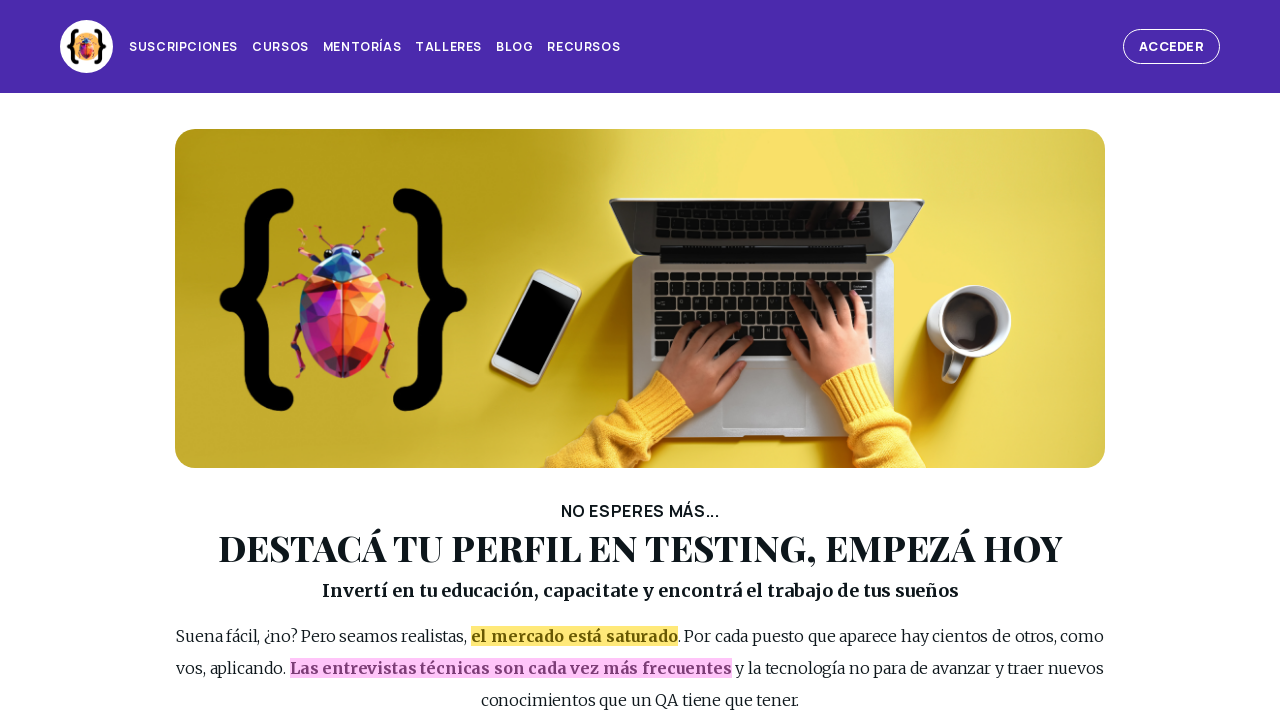

Clicked on the Talleres link in the page header at (449, 47) on #page_header >> internal:role=link[name="Talleres"s]
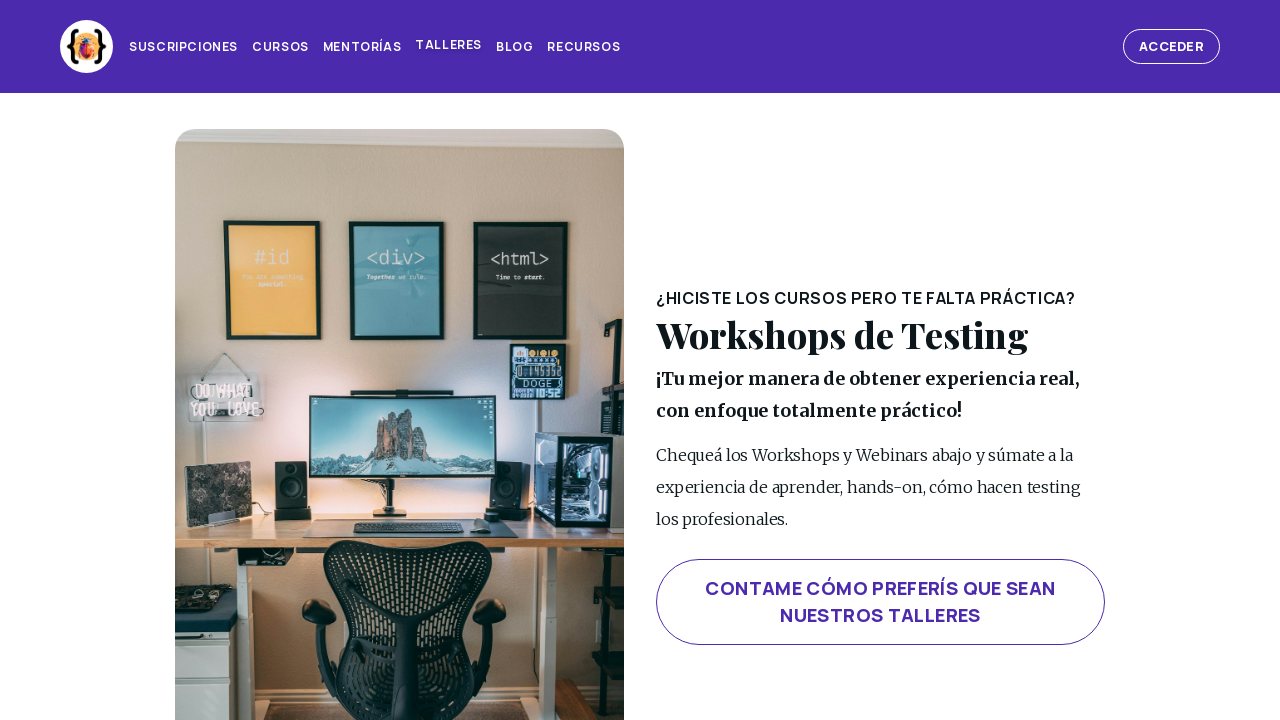

Successfully navigated to the Talleres y Webinars section
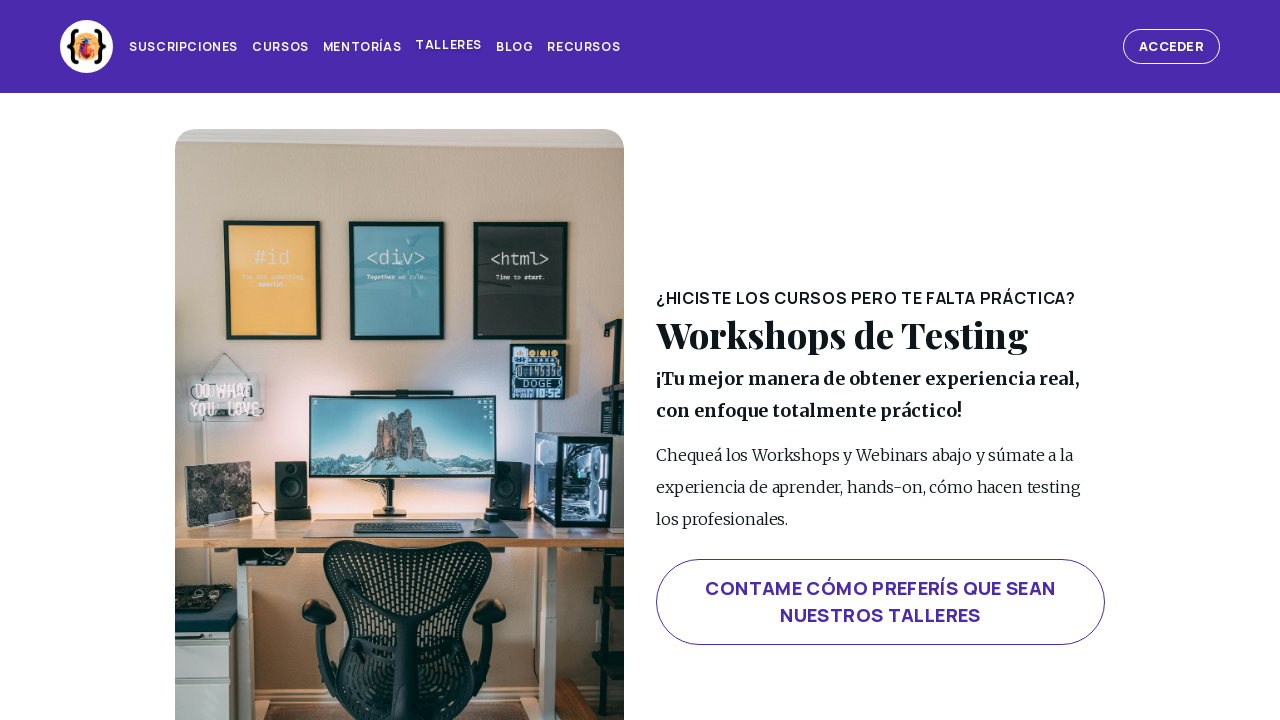

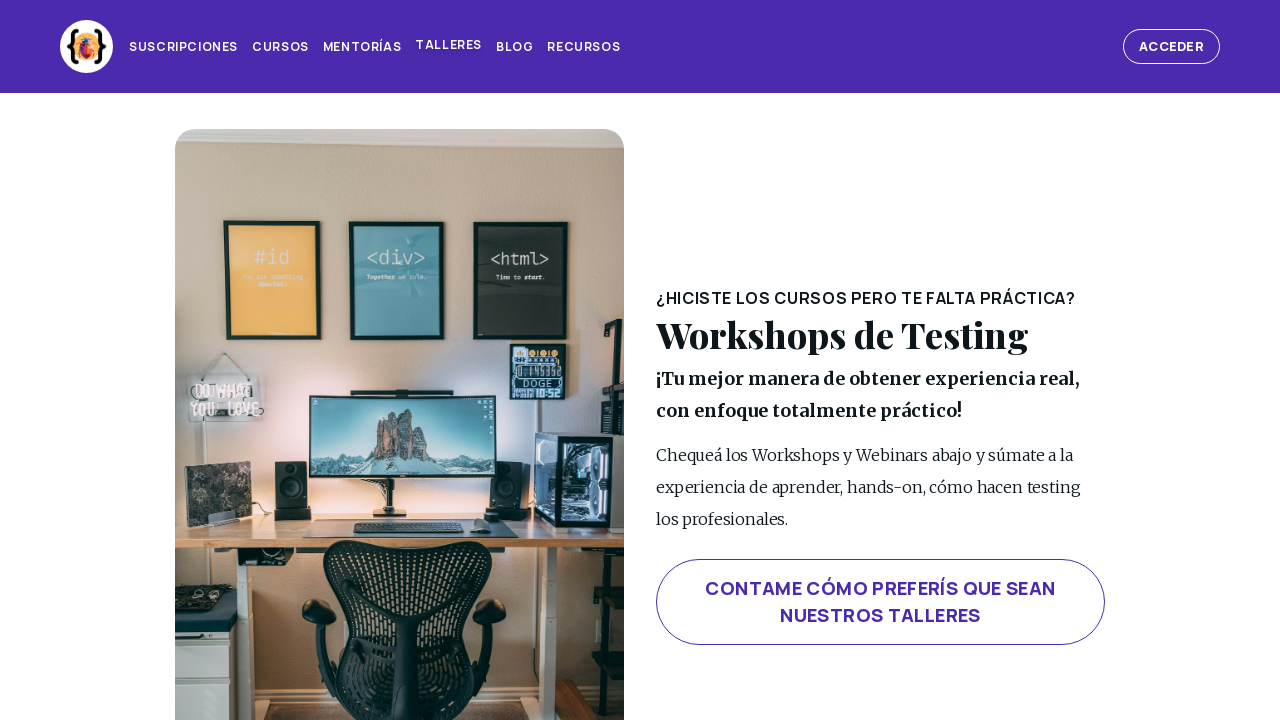